Tests checkbox functionality by clicking each checkbox on the page

Starting URL: http://the-internet.herokuapp.com/checkboxes

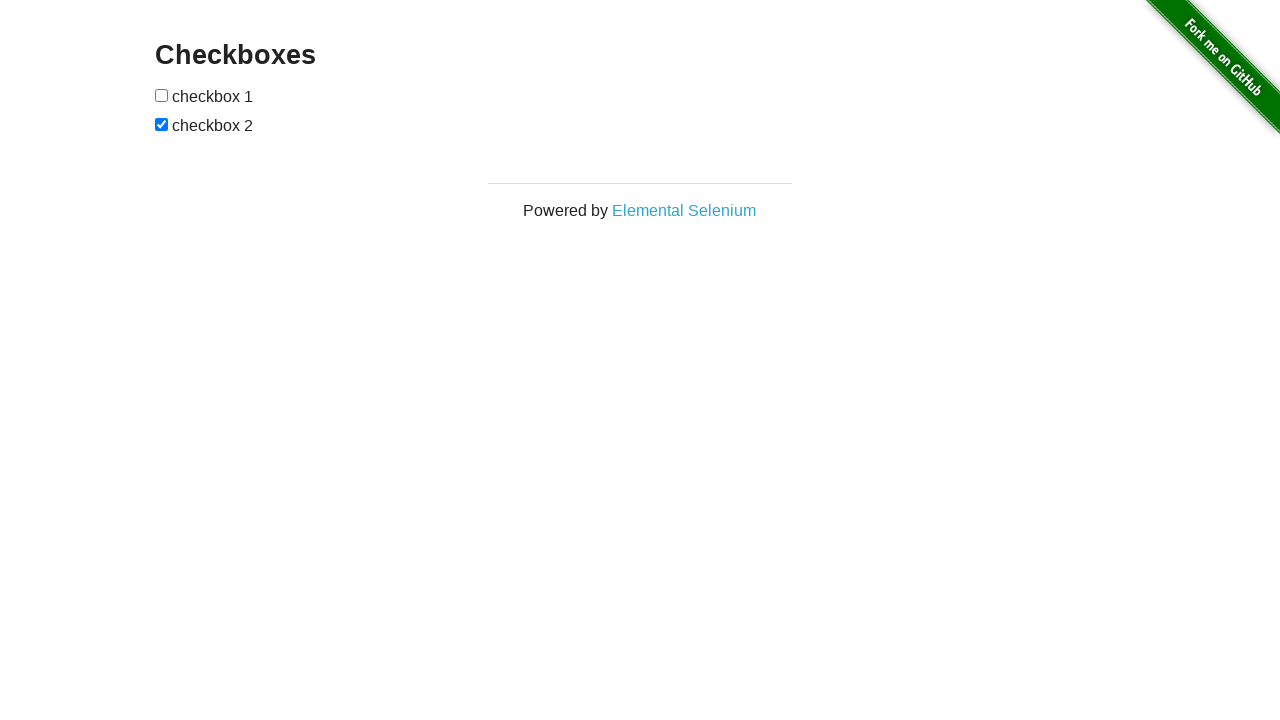

Located all checkboxes on the page
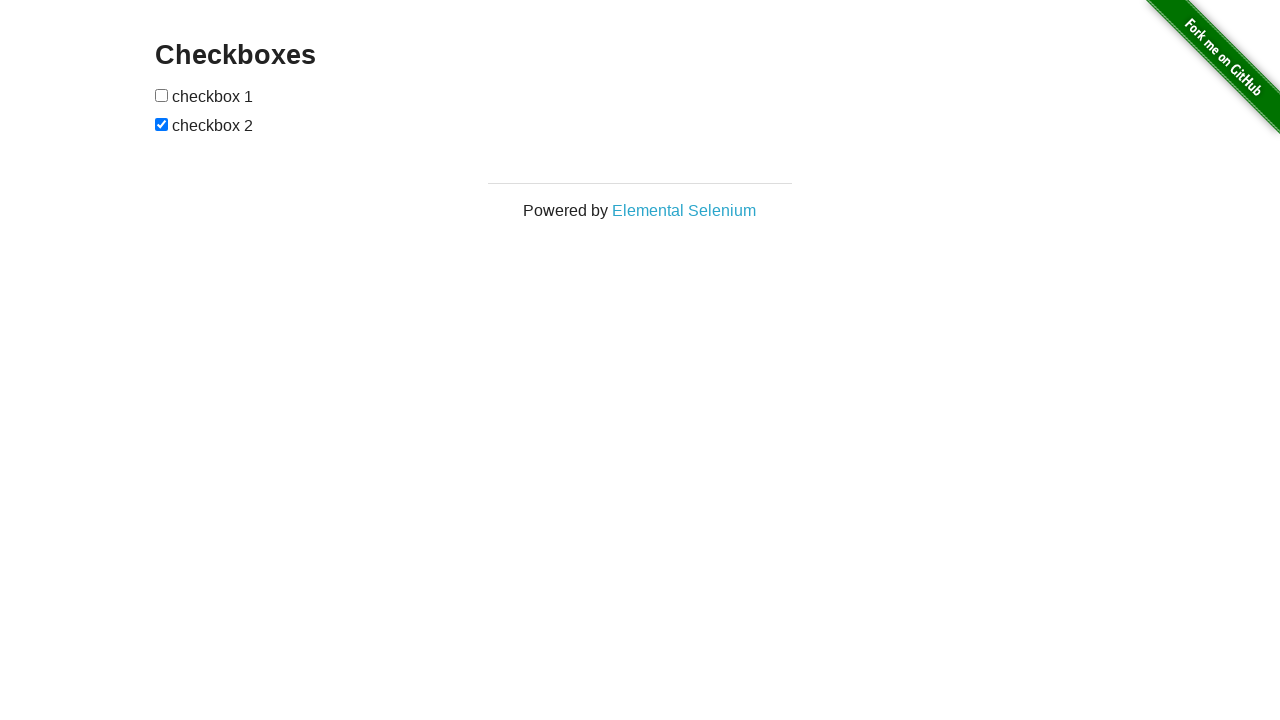

Found 2 checkboxes on the page
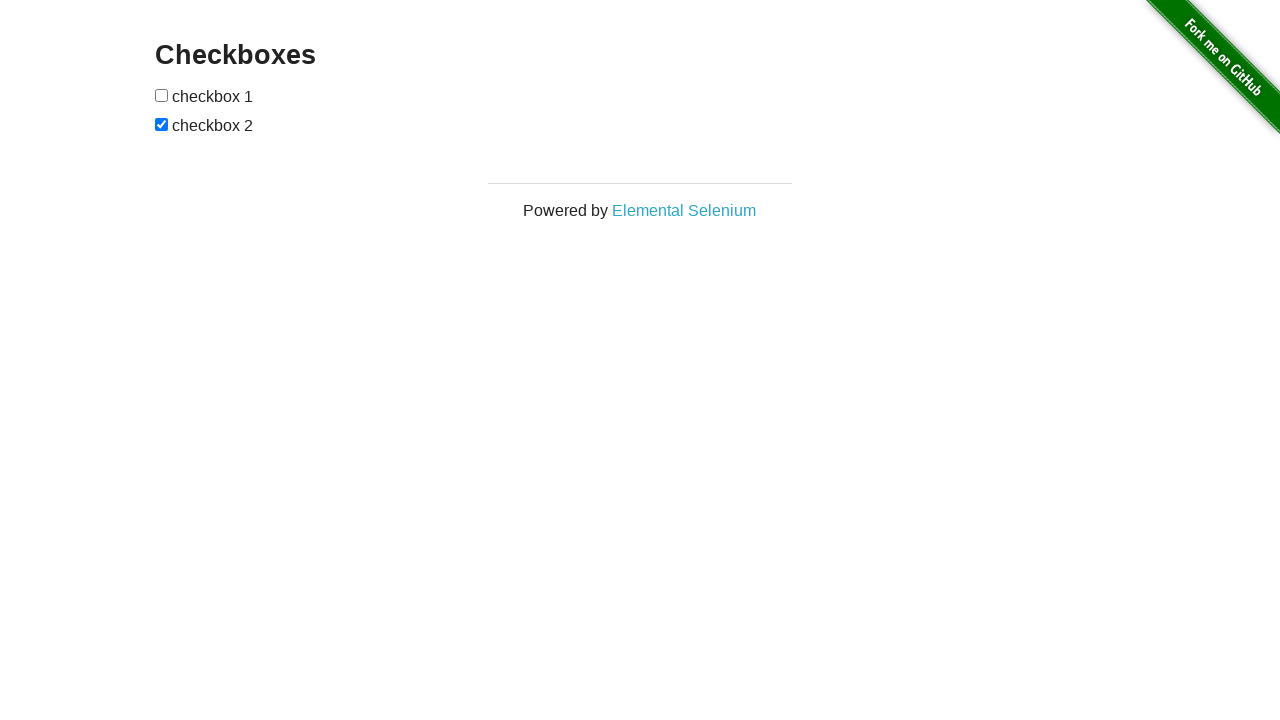

Clicked checkbox 1 of 2 at (162, 95) on input[type='checkbox'] >> nth=0
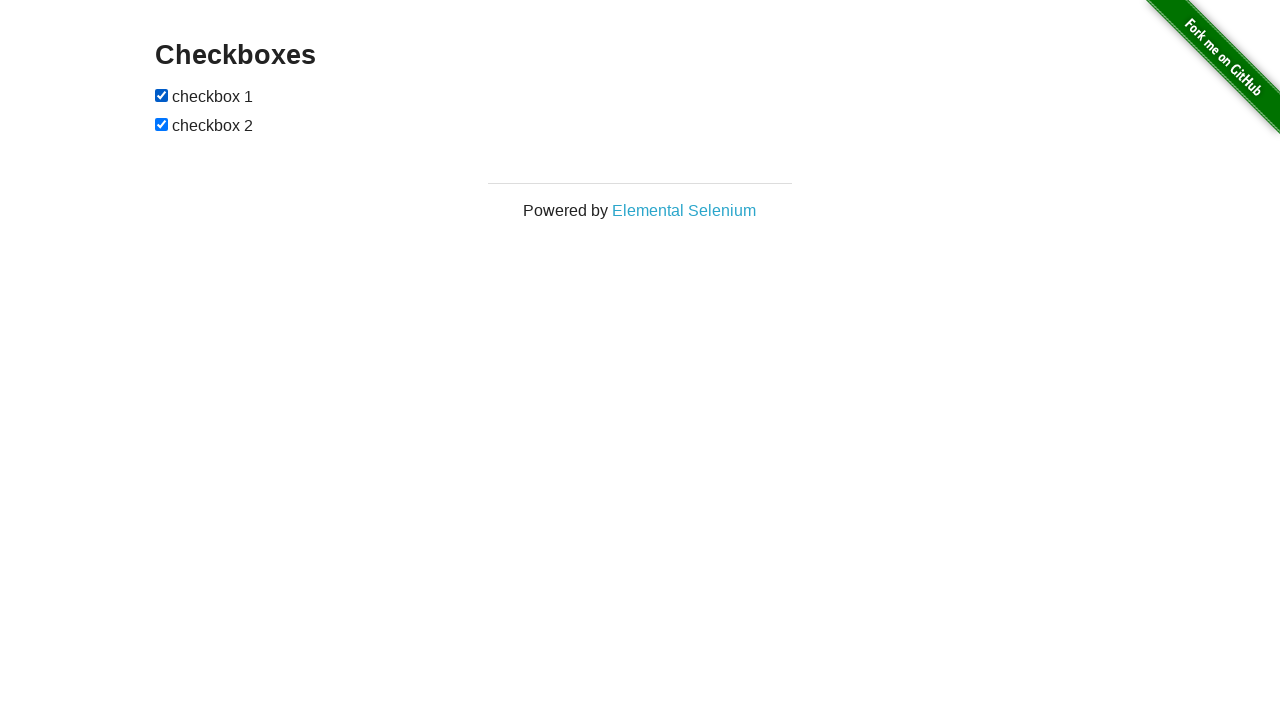

Clicked checkbox 2 of 2 at (162, 124) on input[type='checkbox'] >> nth=1
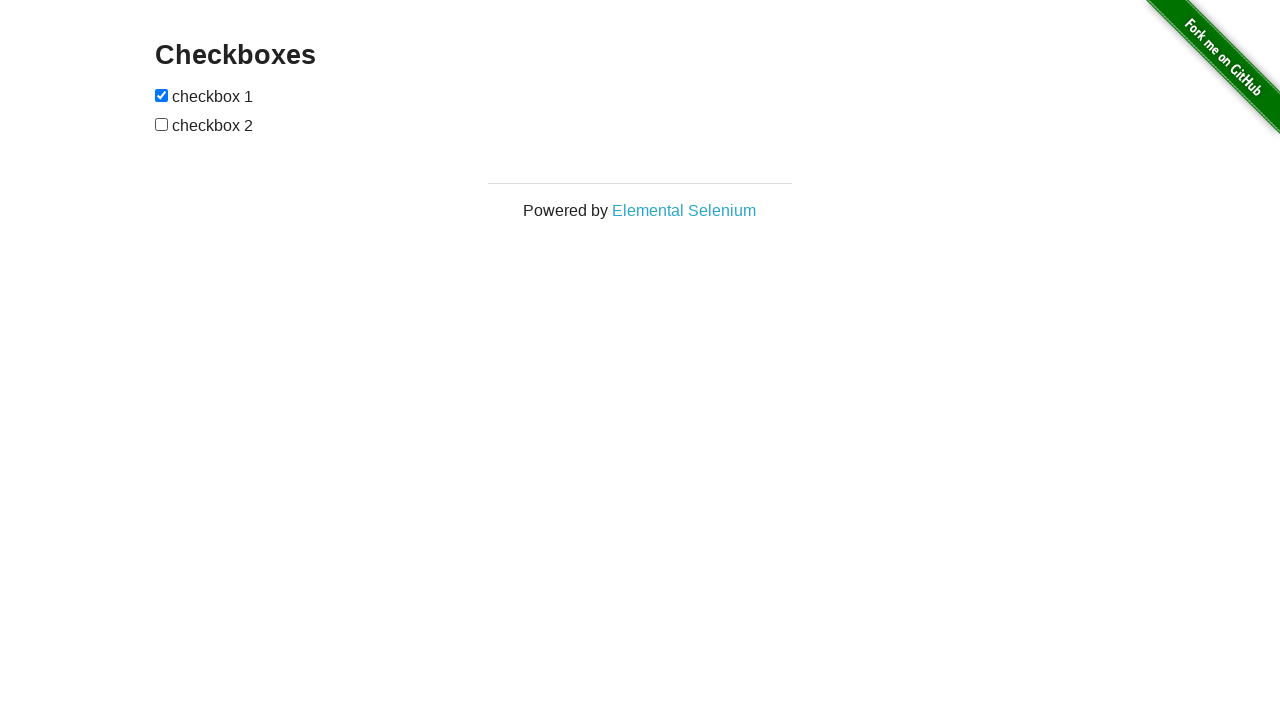

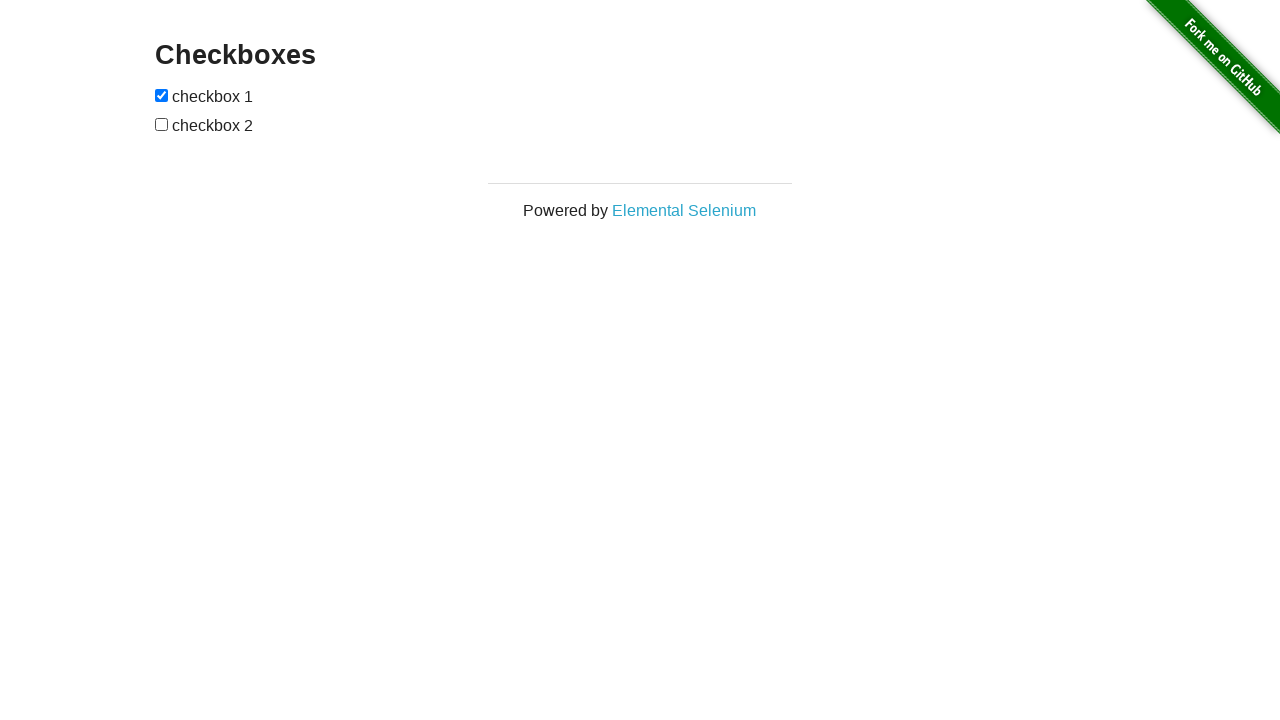